Tests dropdown menu functionality by clicking the dropdown button and selecting the autocomplete option

Starting URL: http://formy-project.herokuapp.com/dropdown

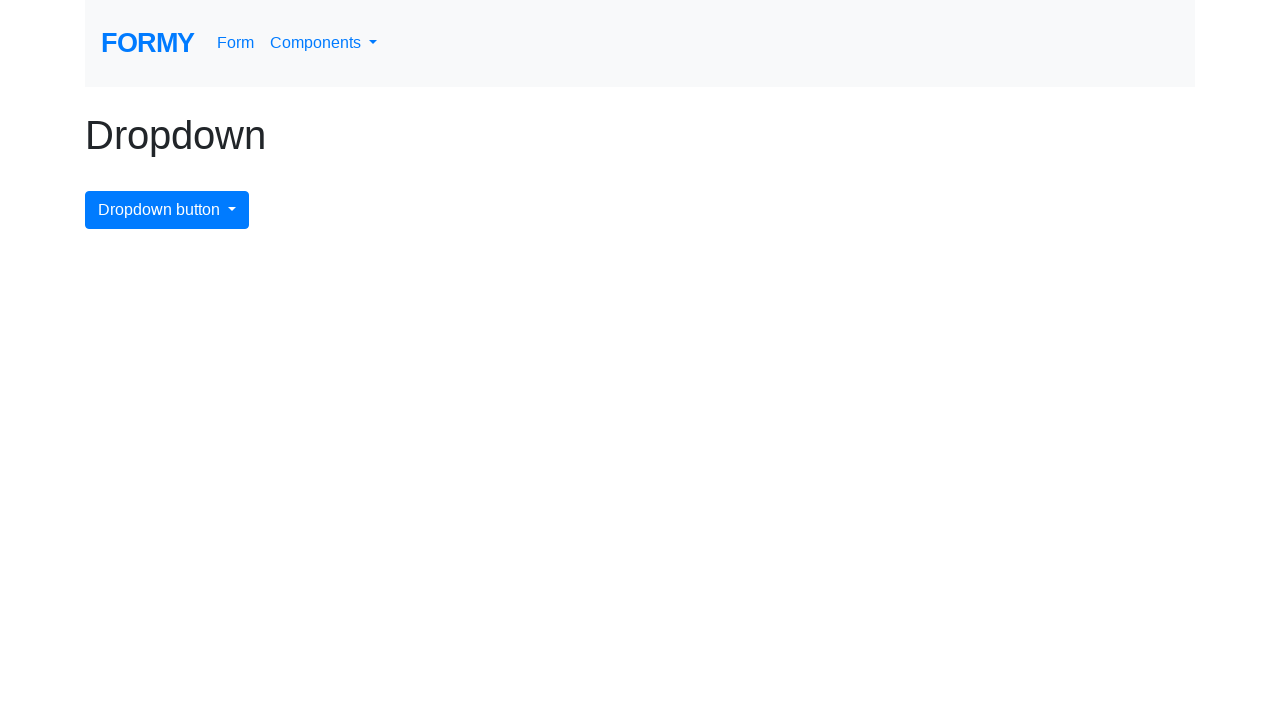

Clicked the dropdown menu button at (167, 210) on #dropdownMenuButton
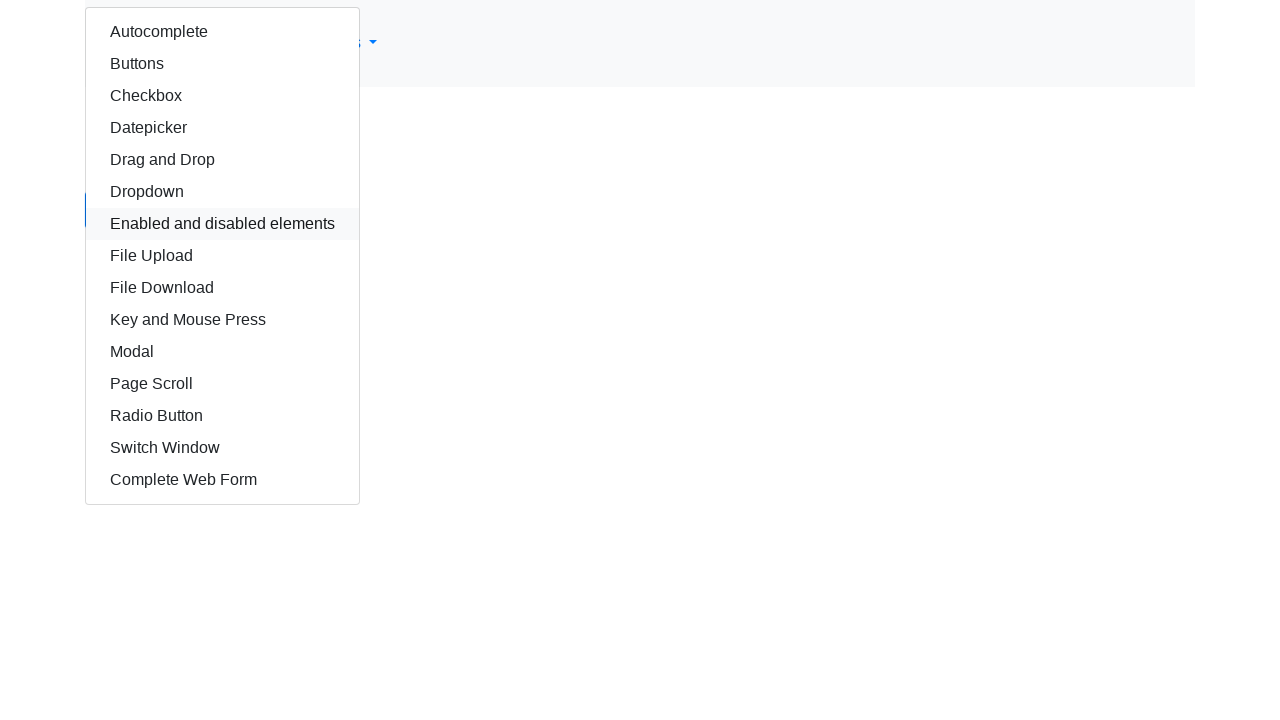

Selected the autocomplete option from dropdown at (222, 32) on #autocomplete
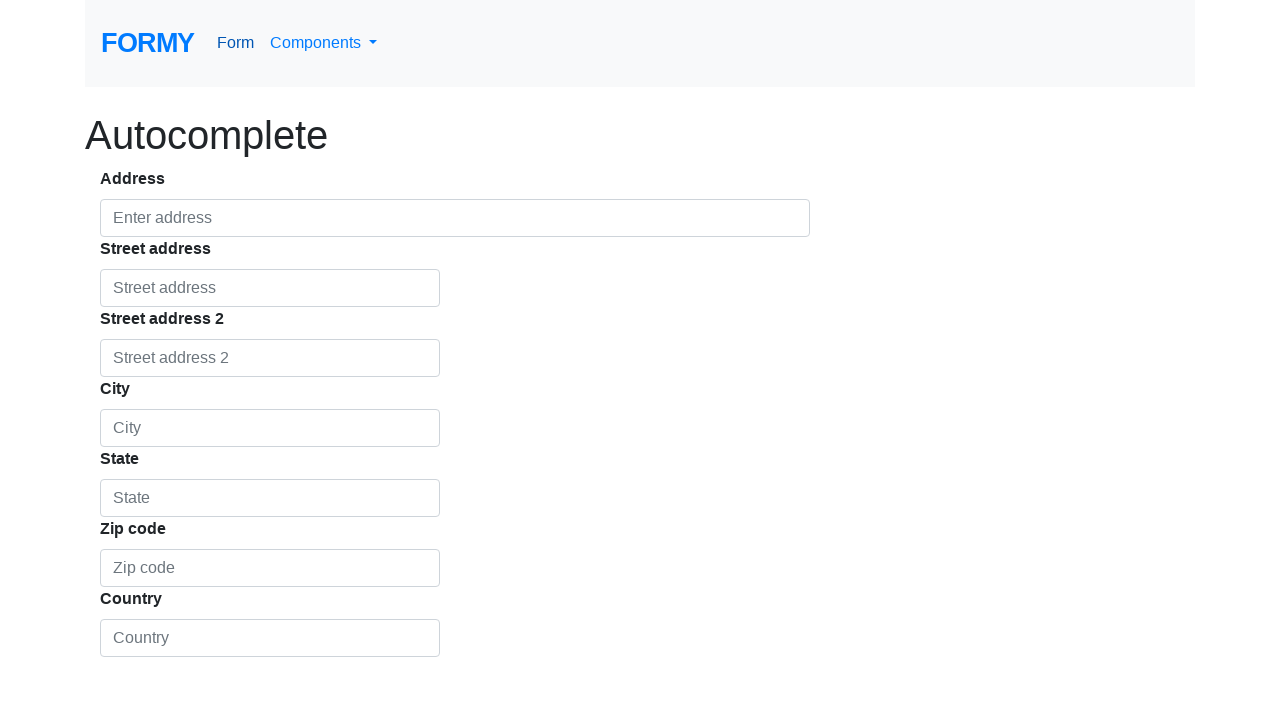

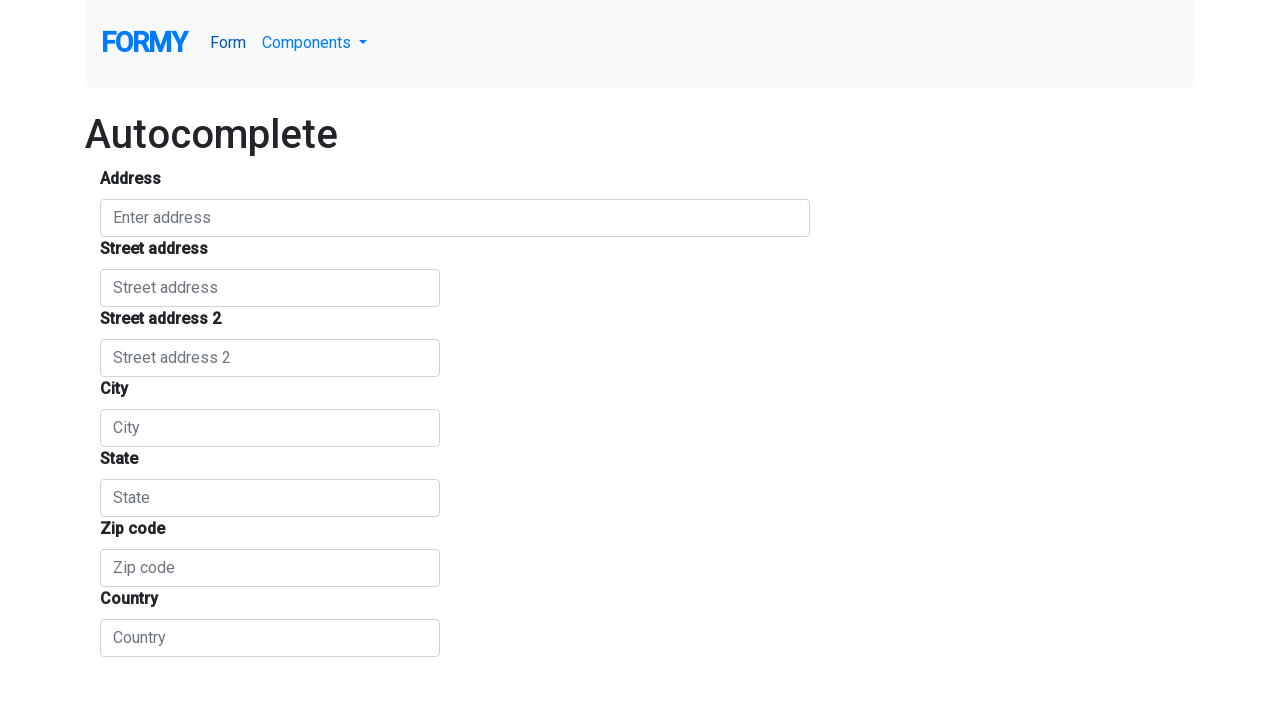